Tests form submission on a page with dynamically generated attributes by filling username and password fields and submitting the form

Starting URL: https://v1.training-support.net/selenium/dynamic-attributes

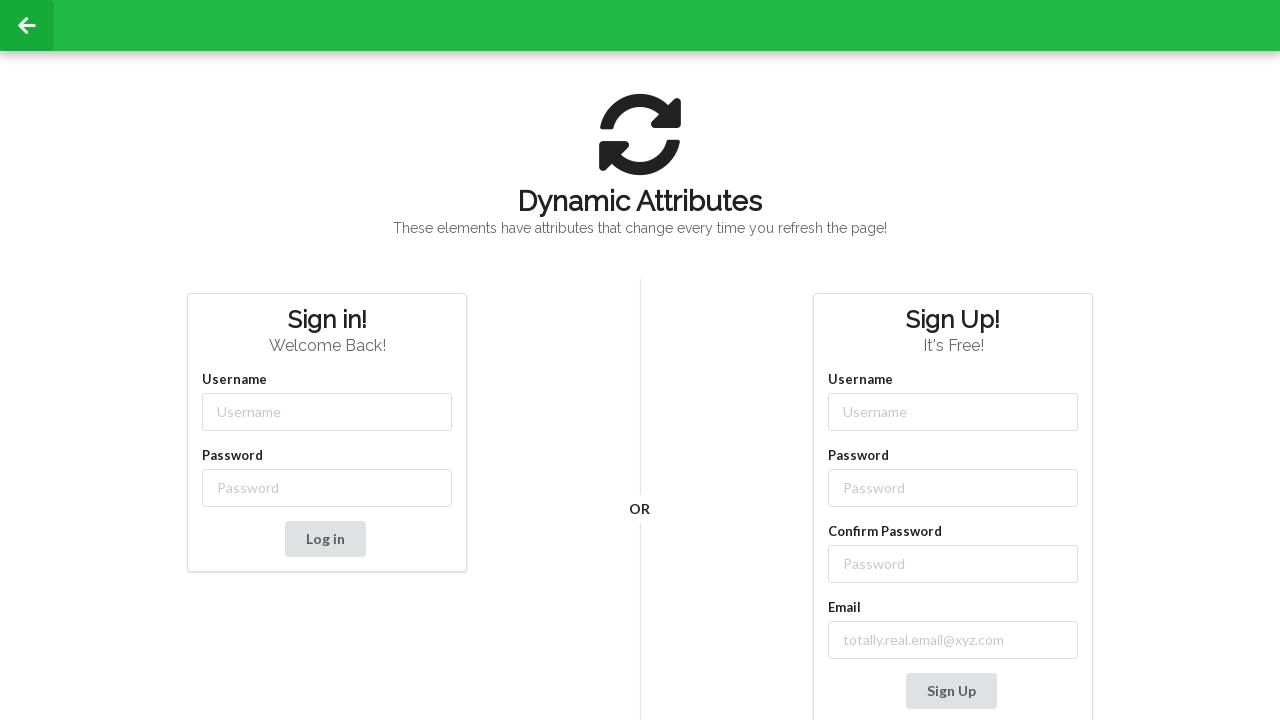

Filled username field with 'admin' on //input[starts-with(@class, 'username')]
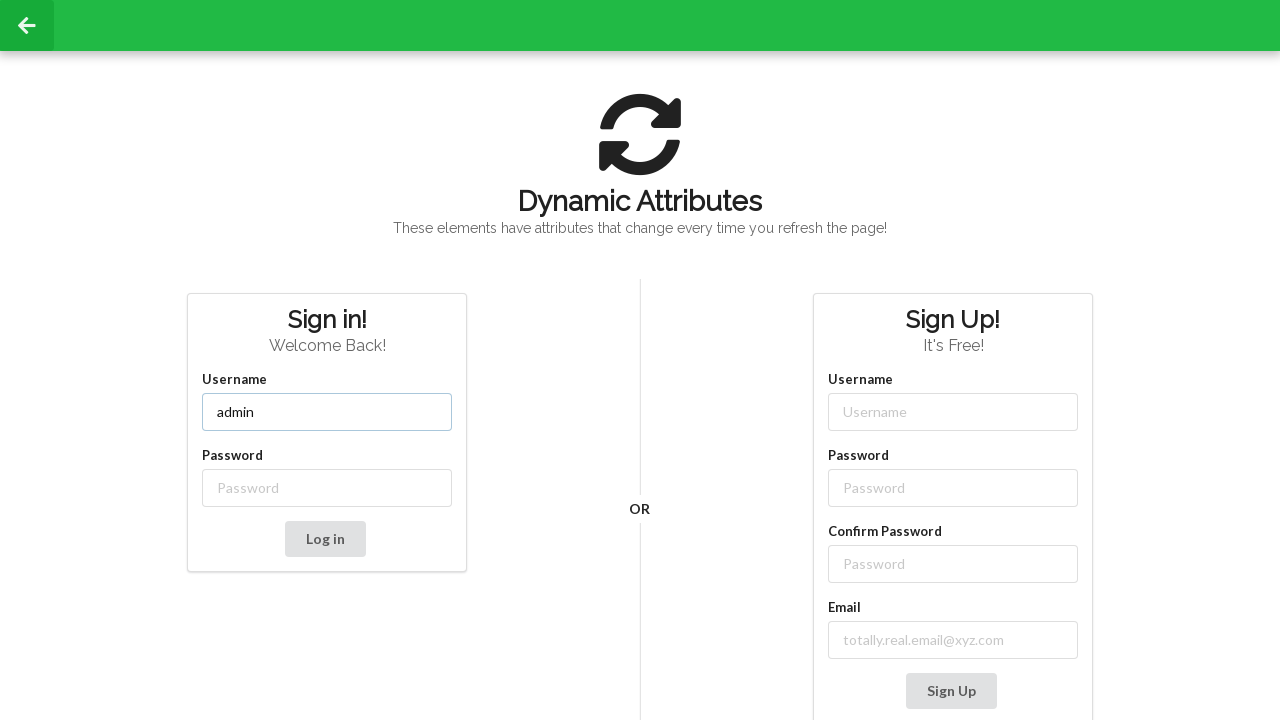

Filled password field with 'password' on //input[starts-with(@class, 'password')]
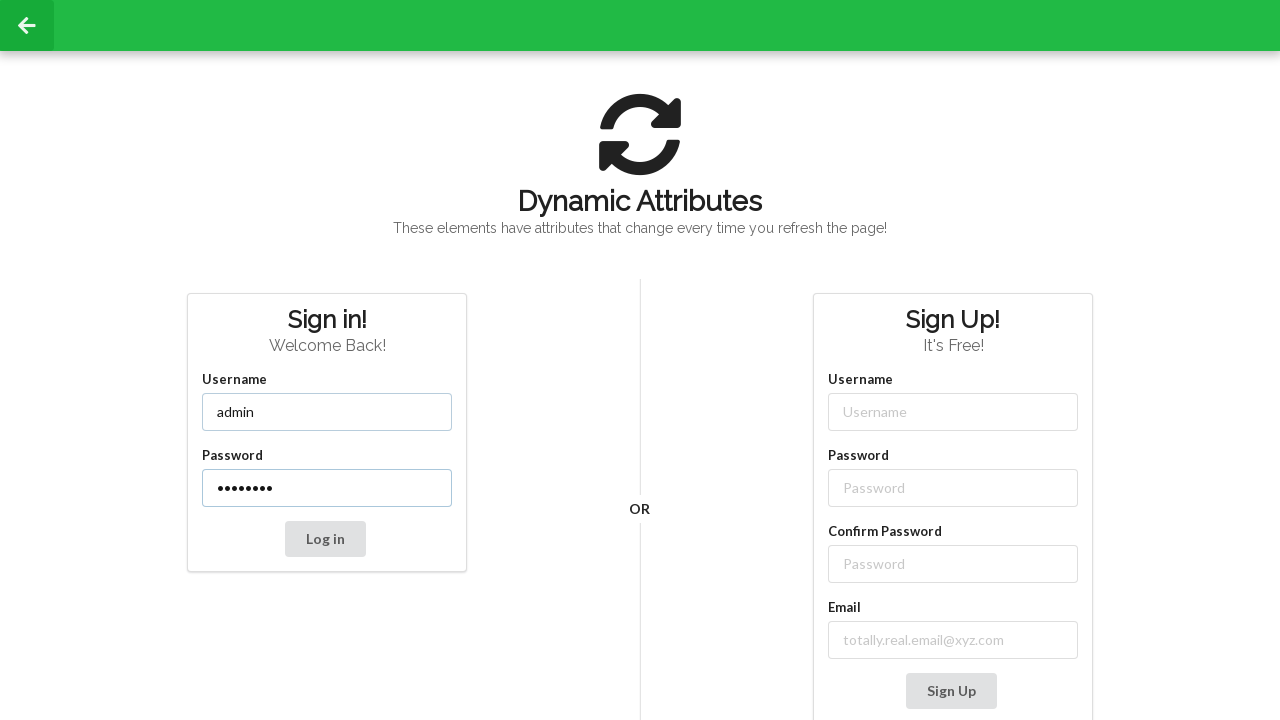

Clicked submit button to submit form at (325, 539) on xpath=//button[@type='submit']
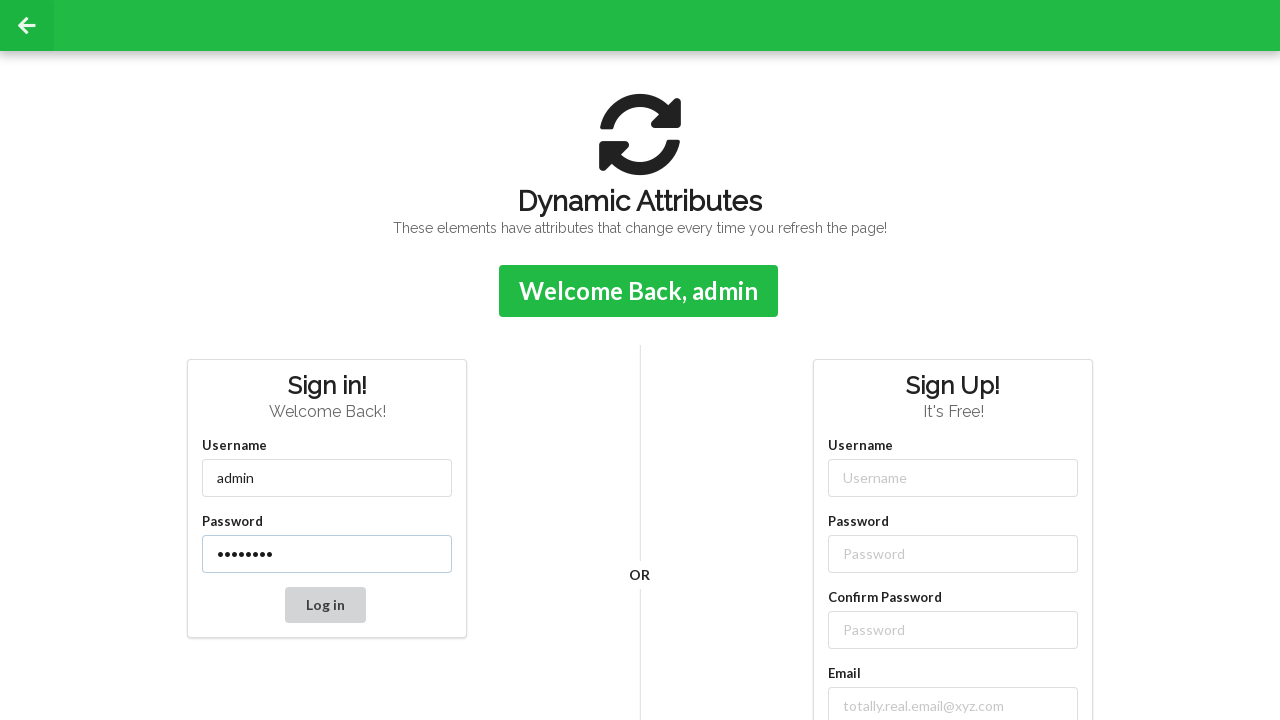

Confirmation message appeared
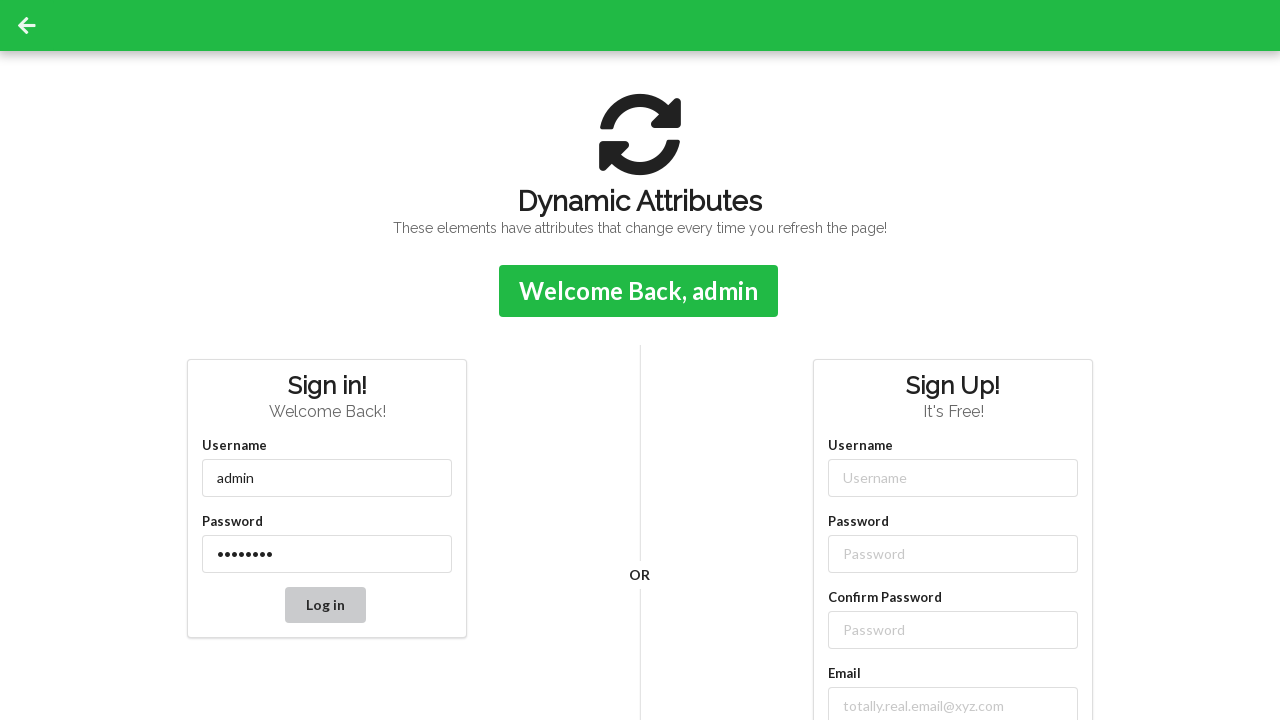

Retrieved confirmation message: Welcome Back, admin
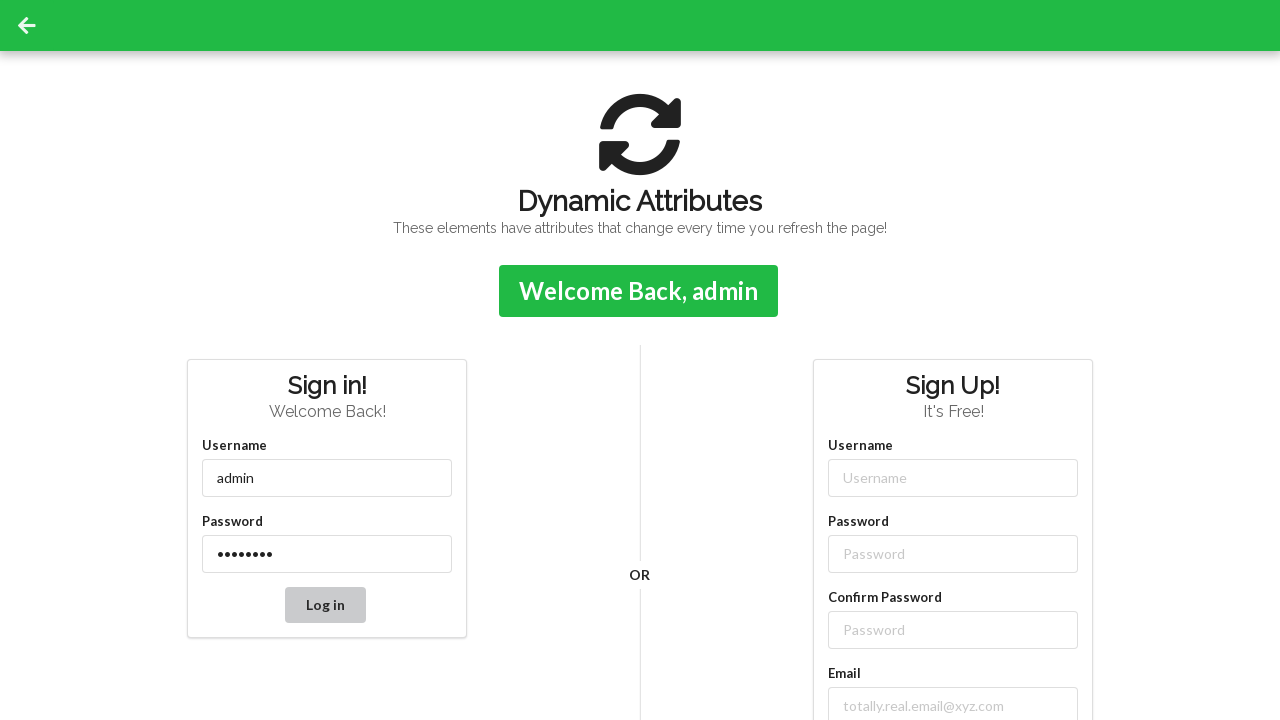

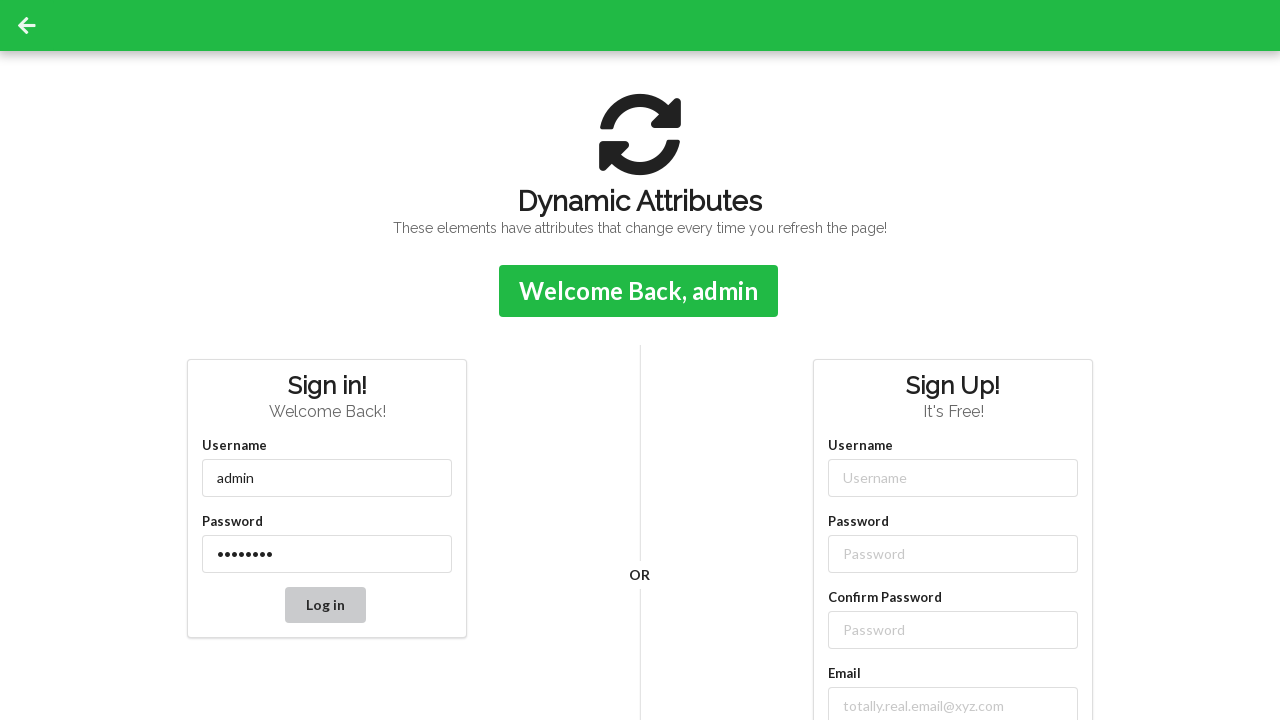